Tests the Selenium homepage by navigating to it, verifying the page body loads, and maximizing the browser window.

Starting URL: https://selenium.dev/

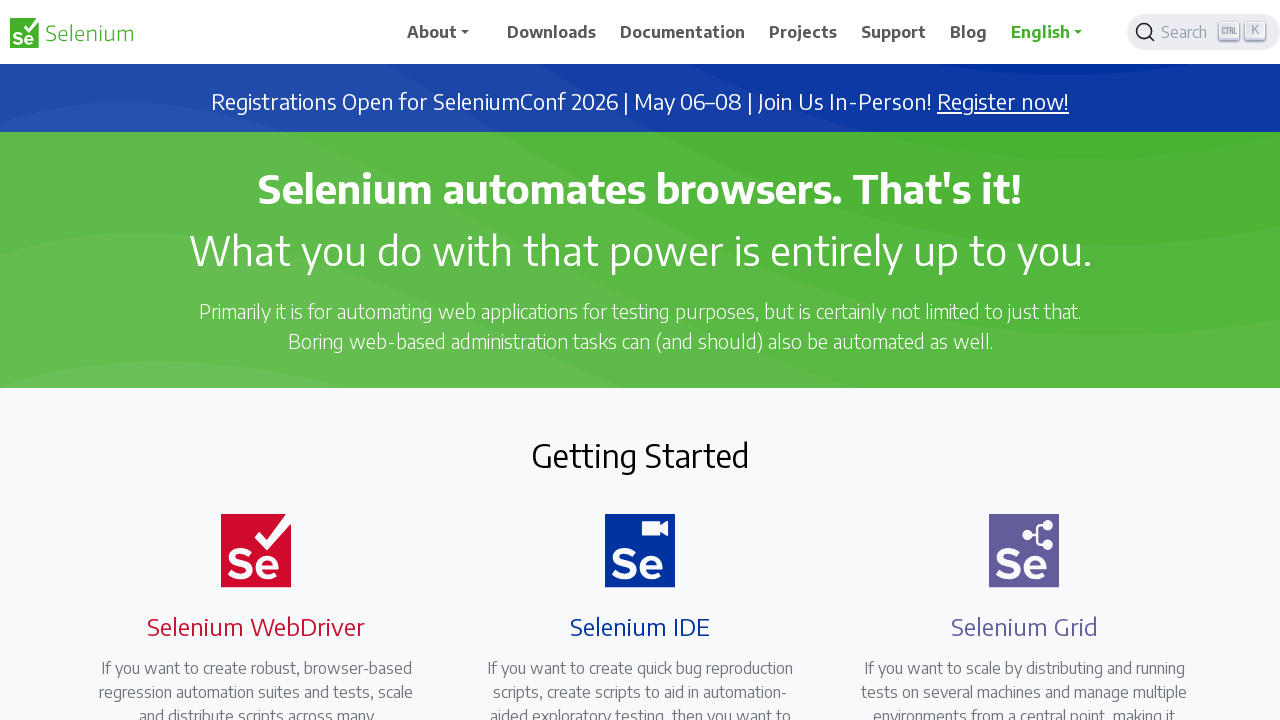

Waited for body element to load on Selenium homepage
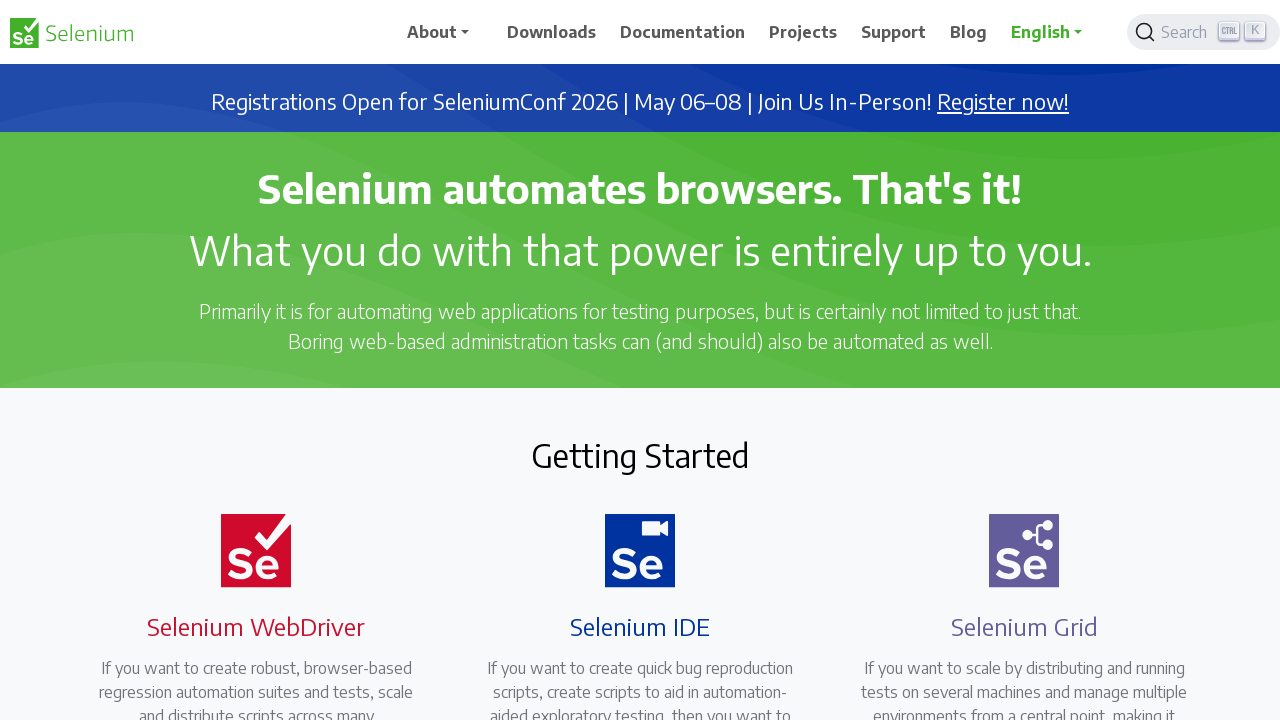

Retrieved body text content to verify page loaded successfully
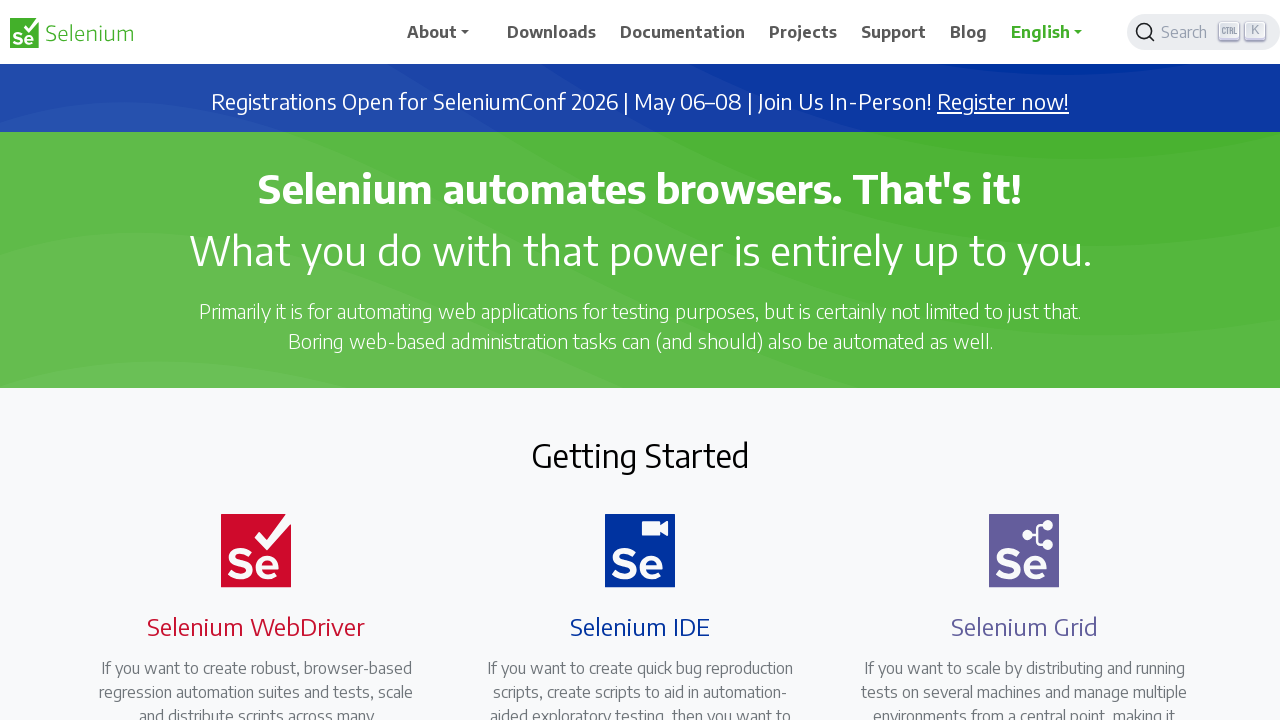

Maximized browser window to 1920x1080 resolution
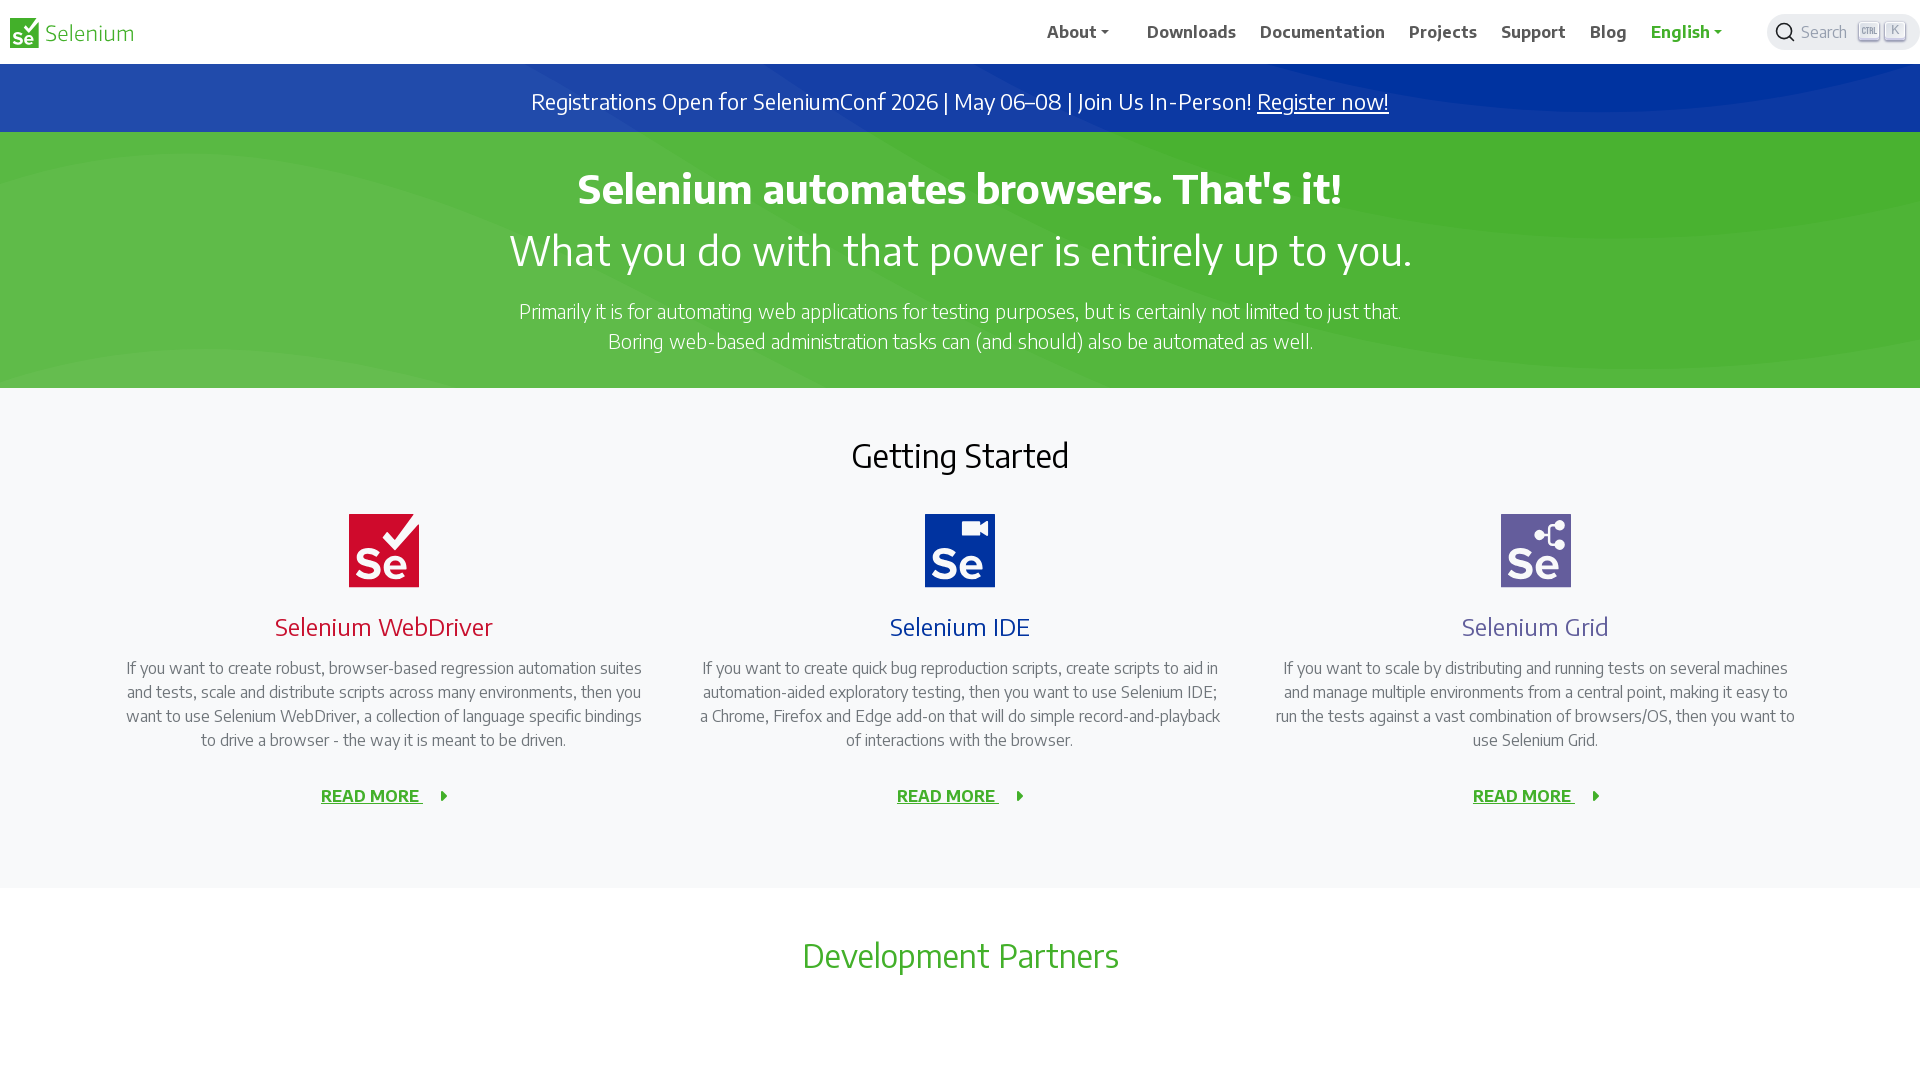

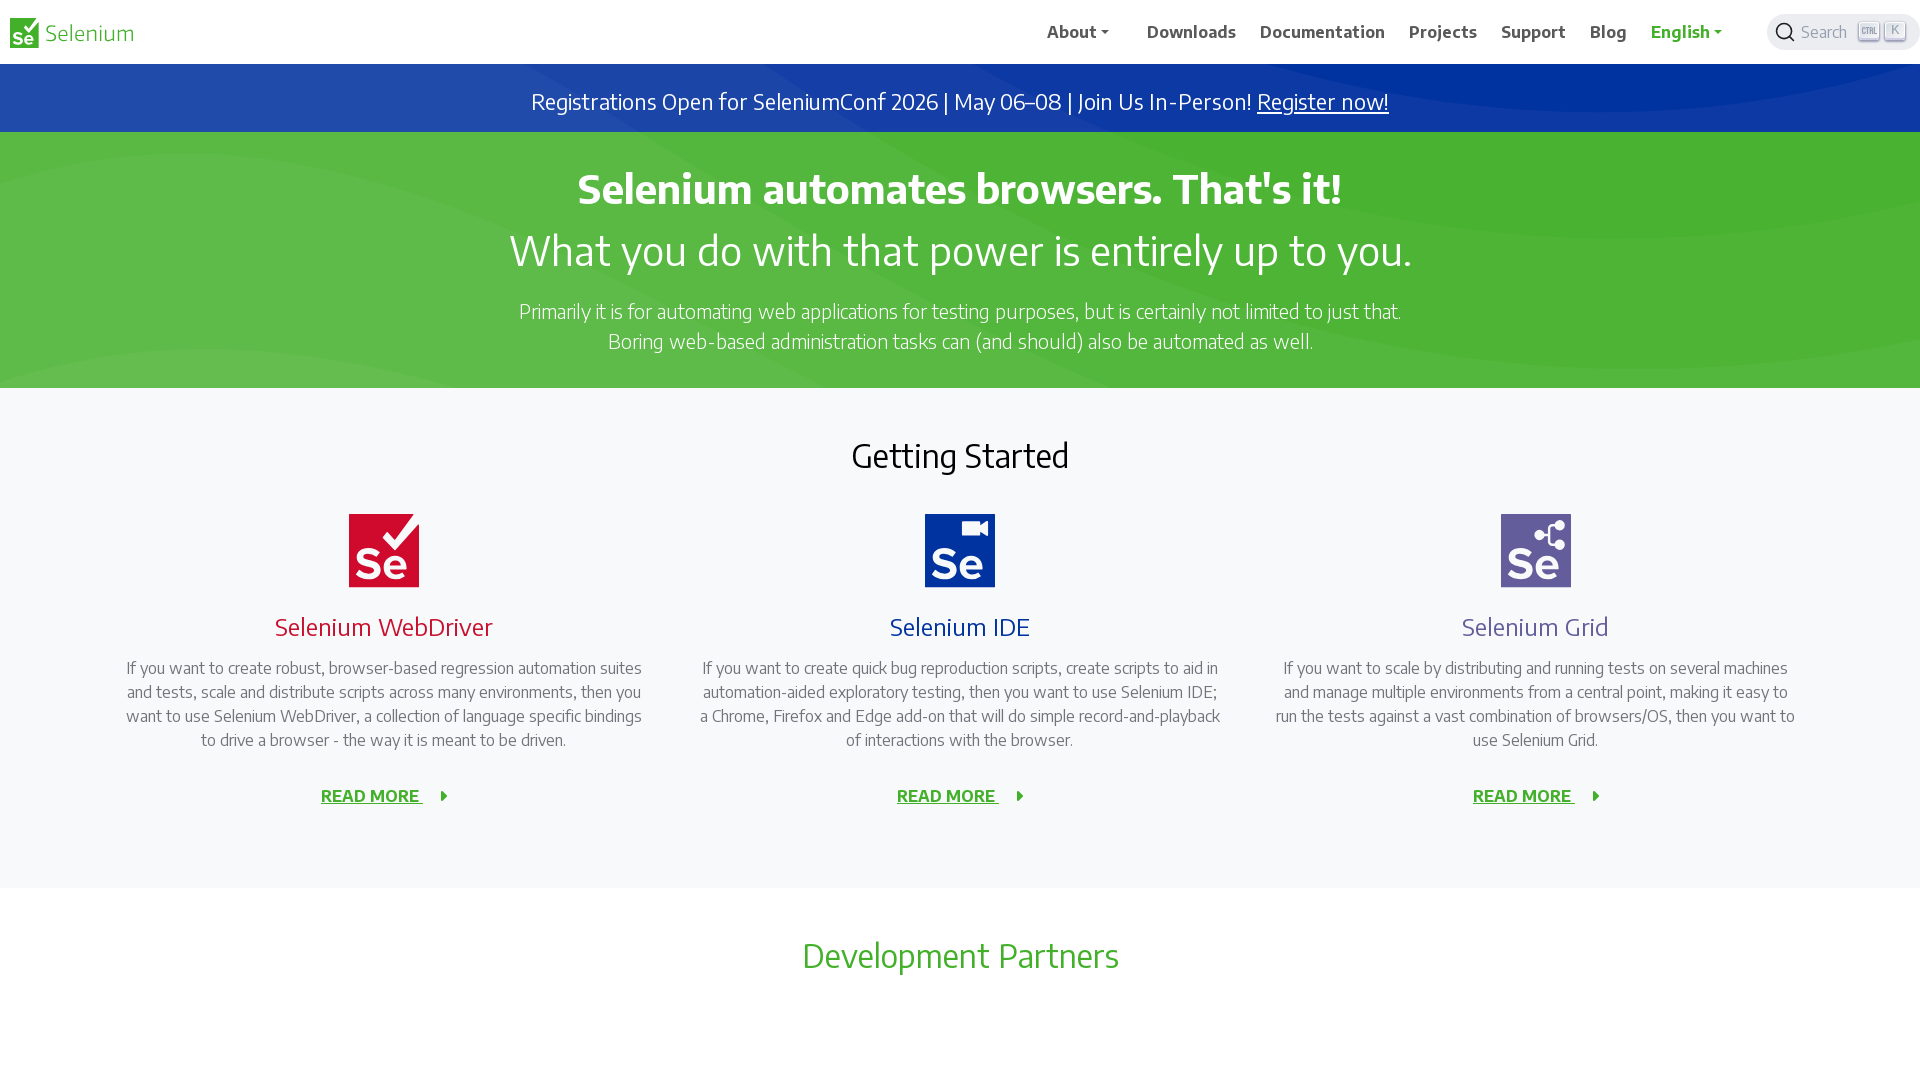